Tests user registration form by filling out all required fields including personal information, address, and account credentials, then submitting the form

Starting URL: https://parabank.parasoft.com/parabank/register.htm

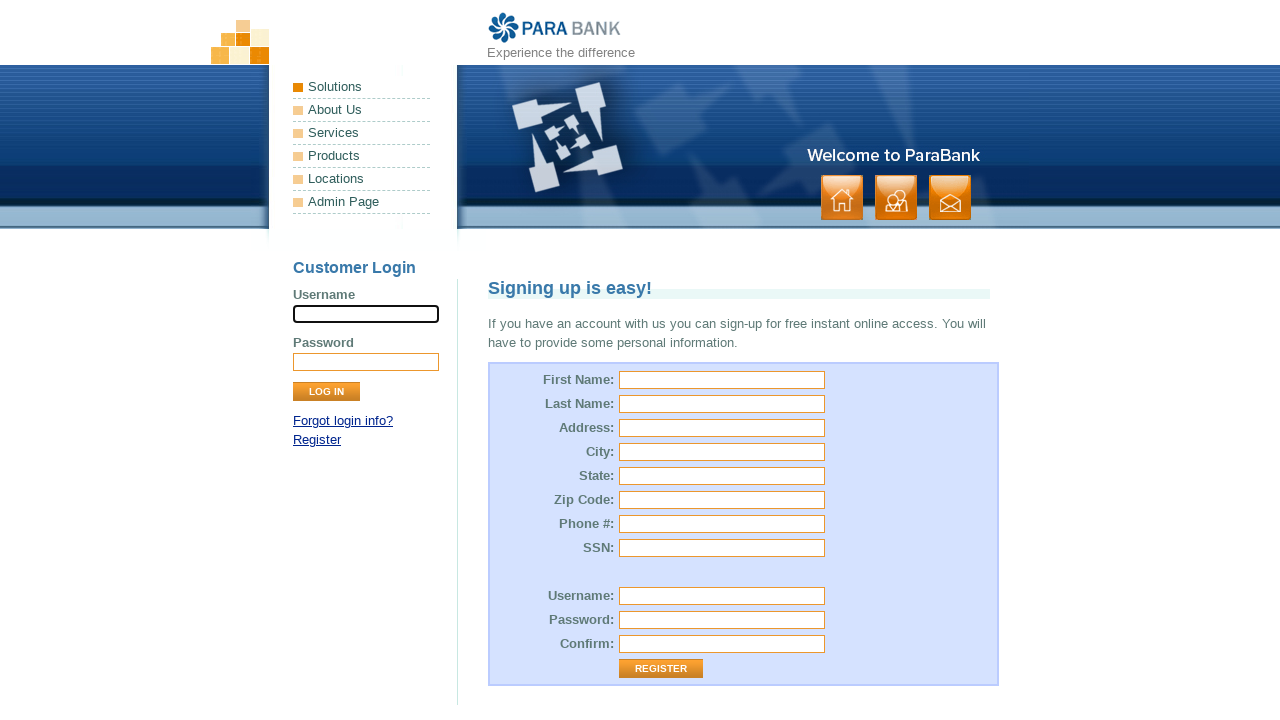

Filled first name field with 'Sorbon' on #customer\.firstName
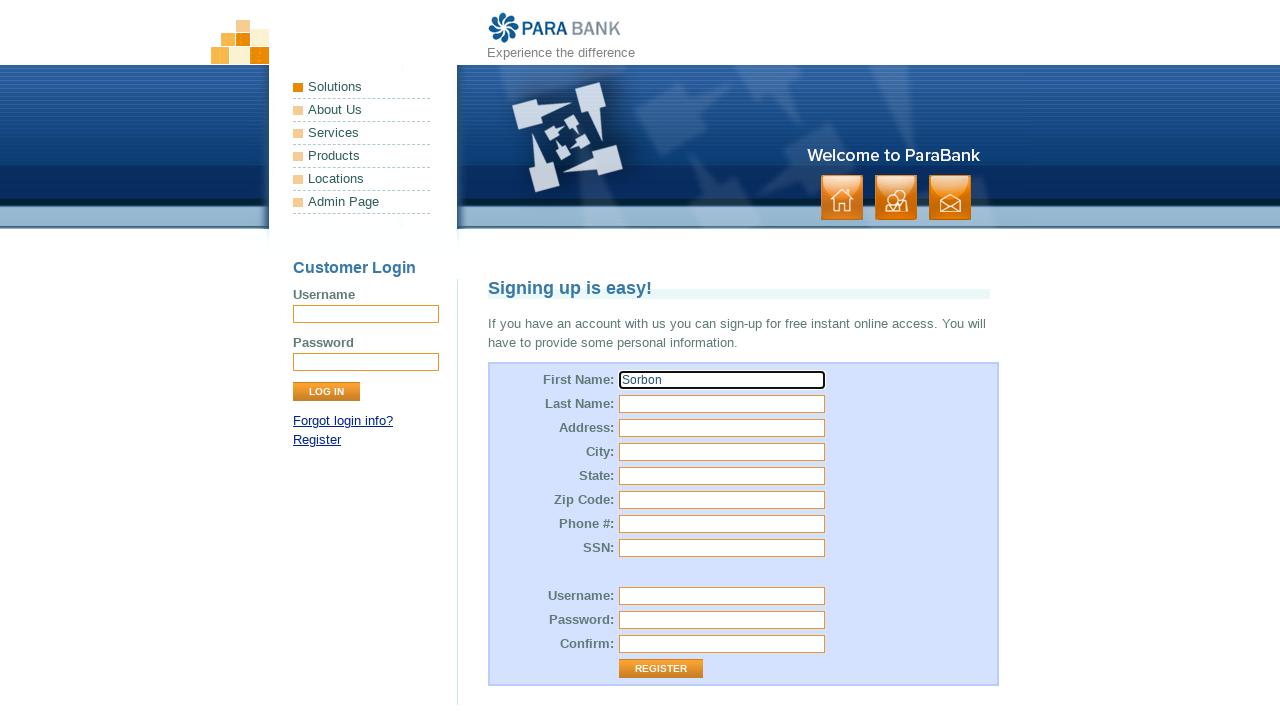

Filled last name field with 'Imomnazarov' on #customer\.lastName
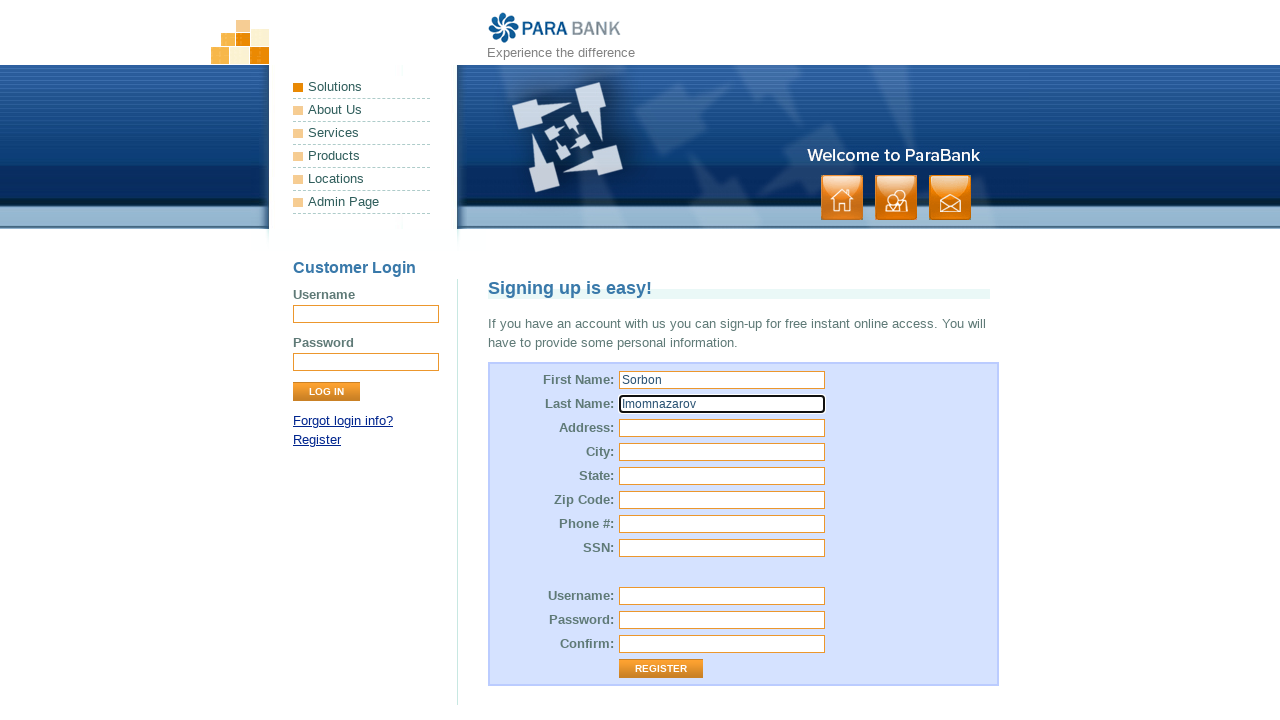

Filled street address field with '4, Bohdanivska' on #customer\.address\.street
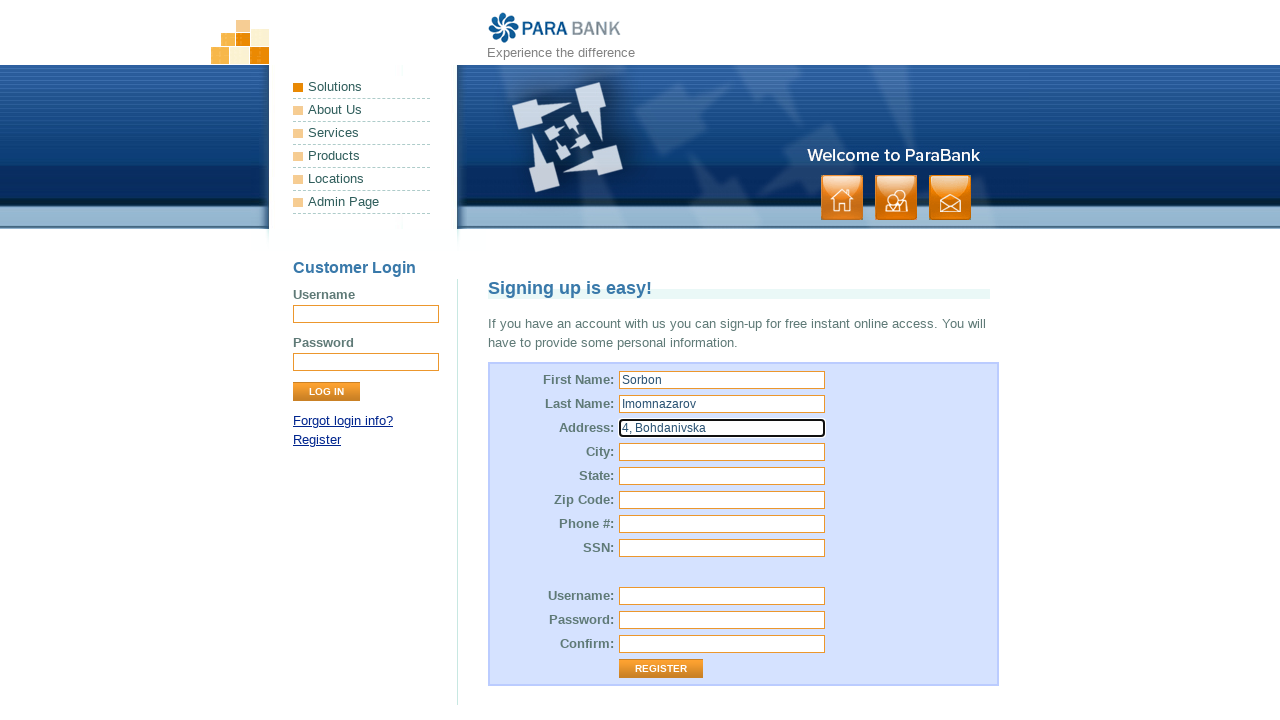

Filled city field with 'Kyiv' on #customer\.address\.city
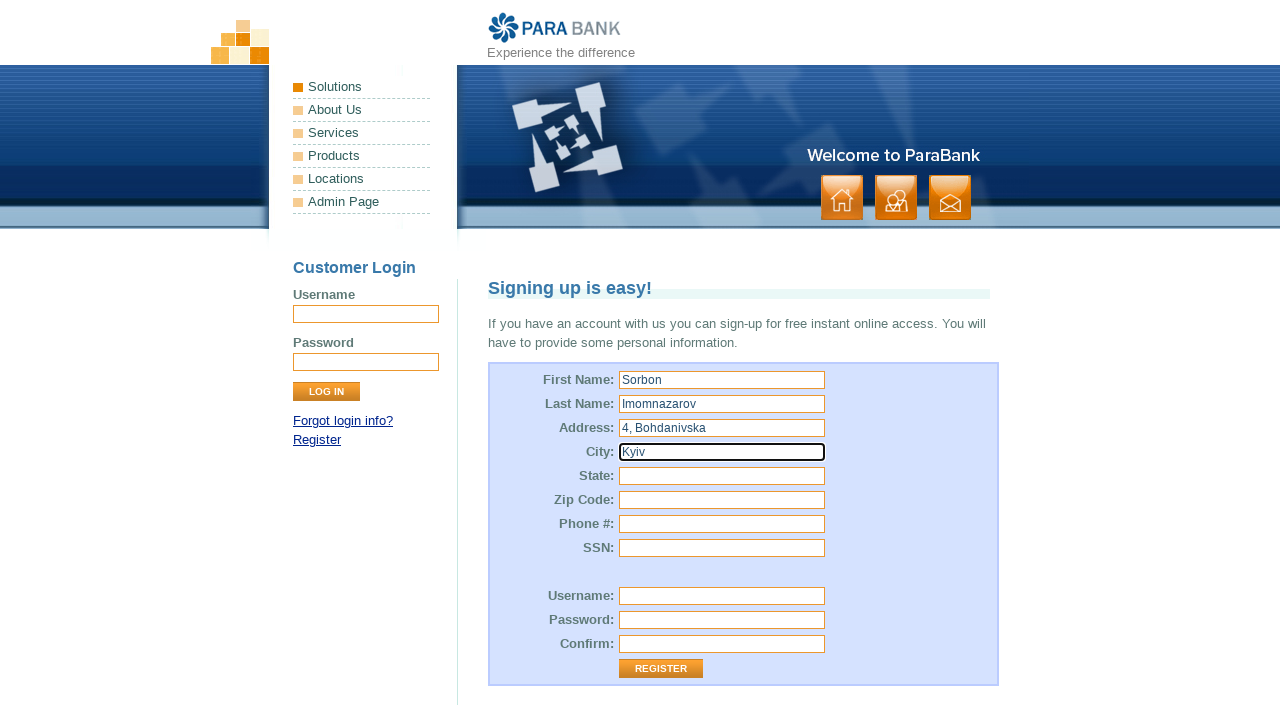

Filled state field with 'Kyiv' on #customer\.address\.state
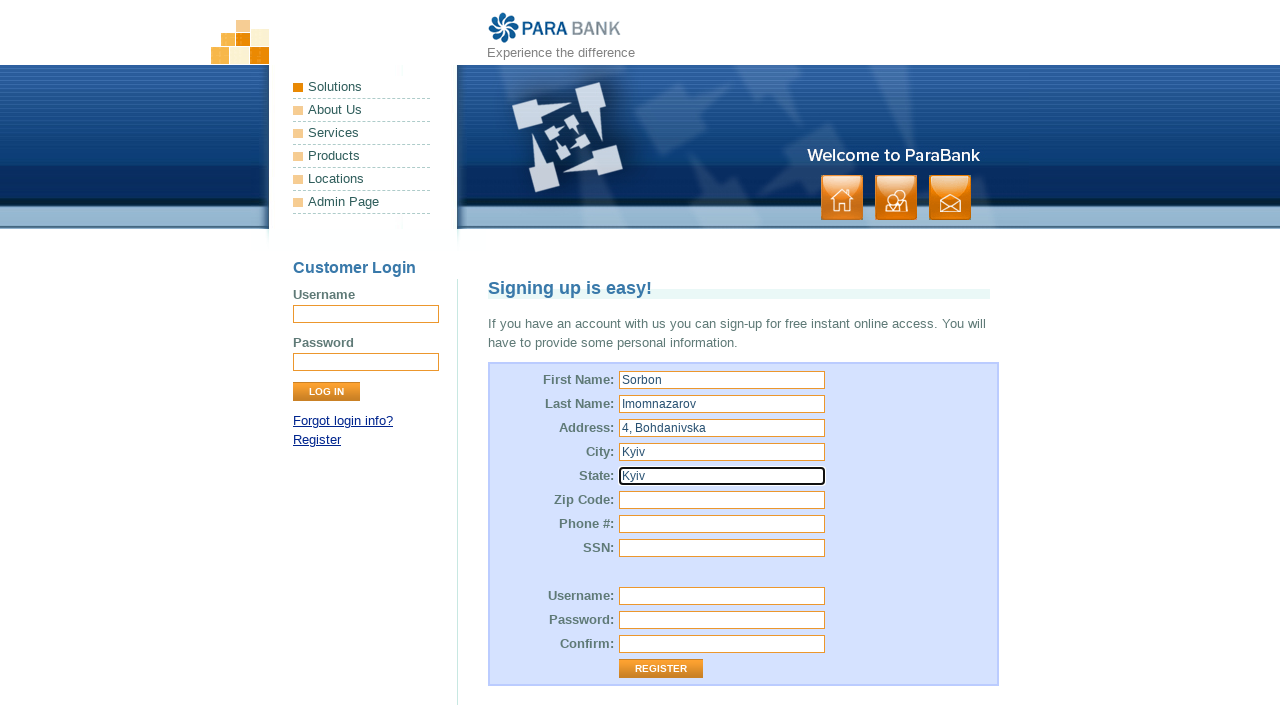

Filled zip code field with '03049' on #customer\.address\.zipCode
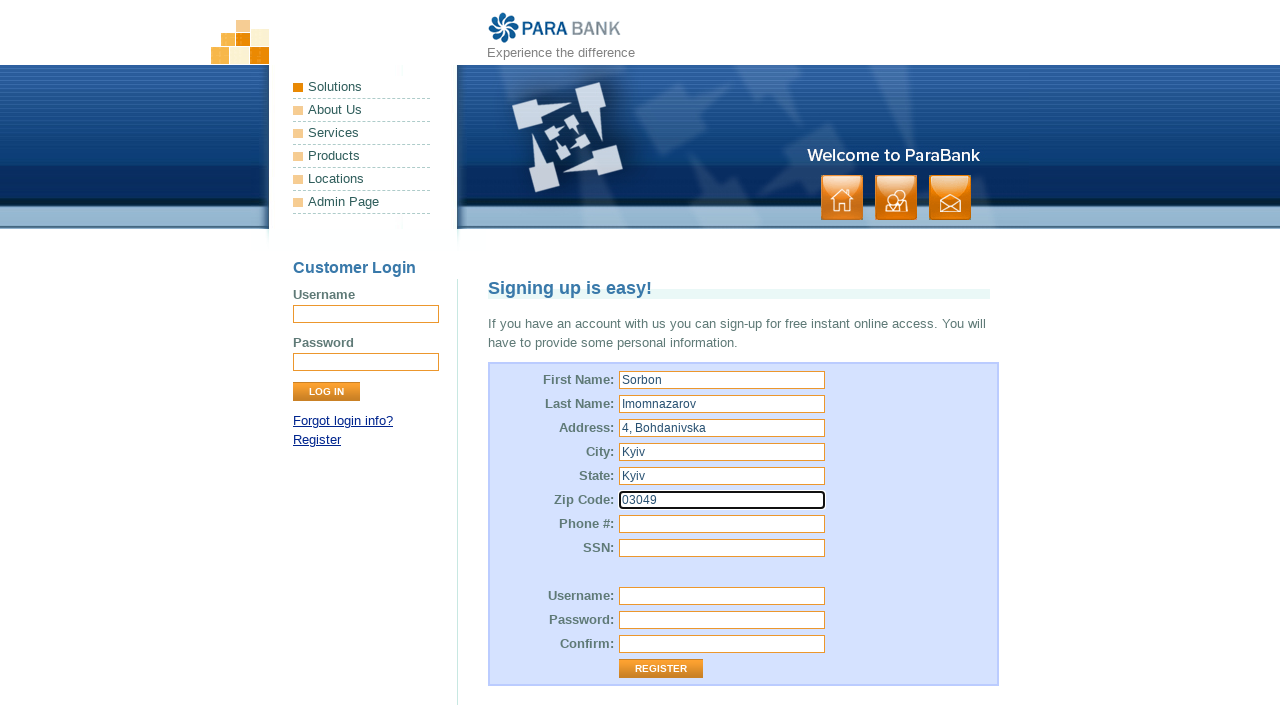

Filled phone number field with '+380974058883' on #customer\.phoneNumber
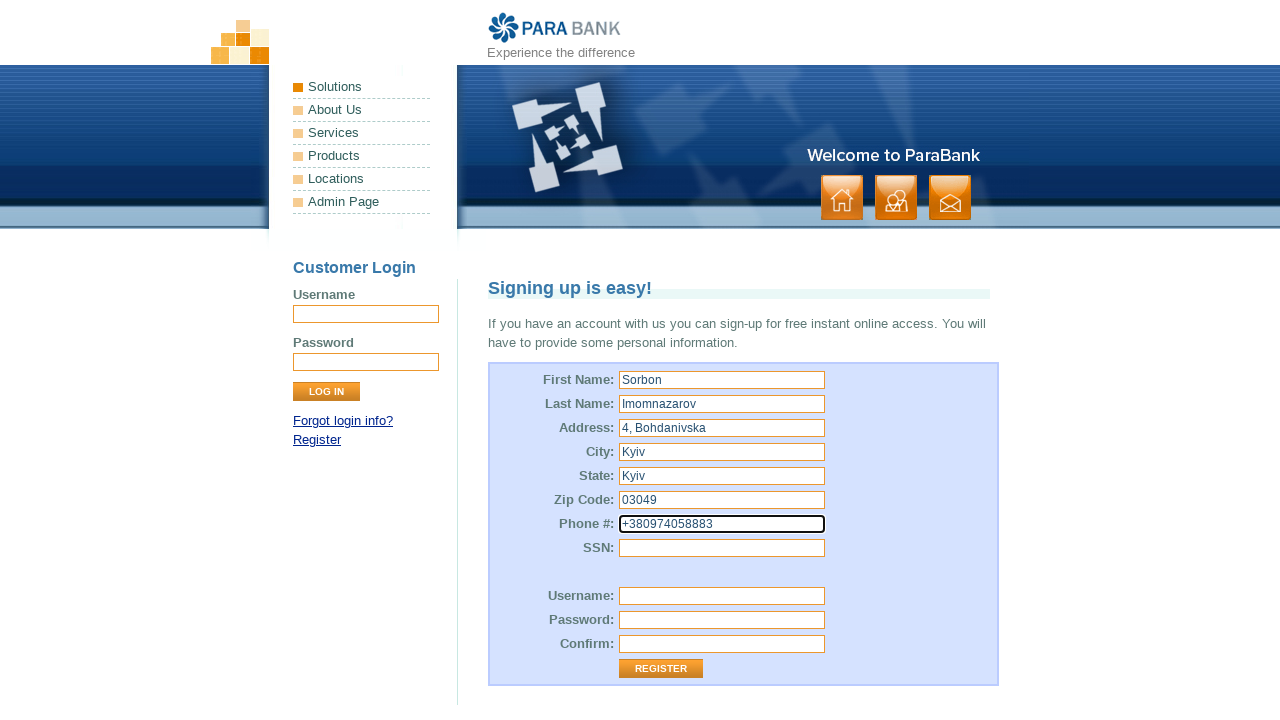

Filled SSN field with '523976651' on #customer\.ssn
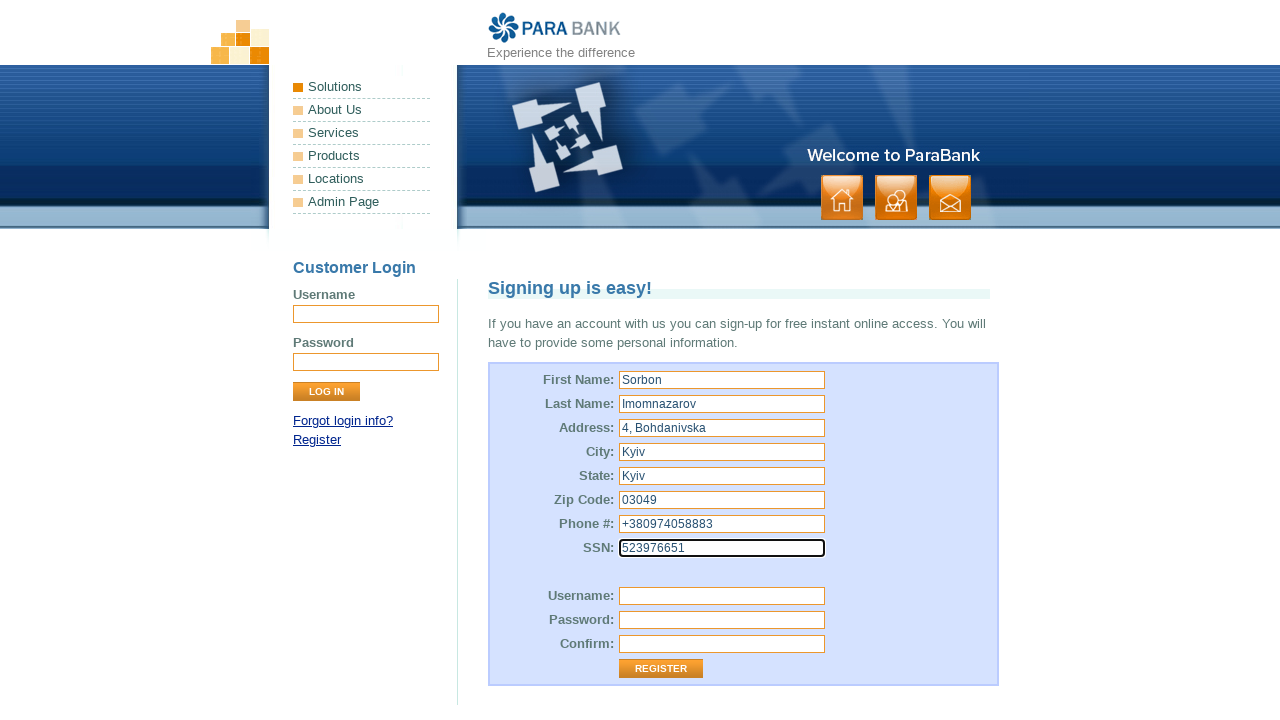

Filled username field with 'testuser847' on #customer\.username
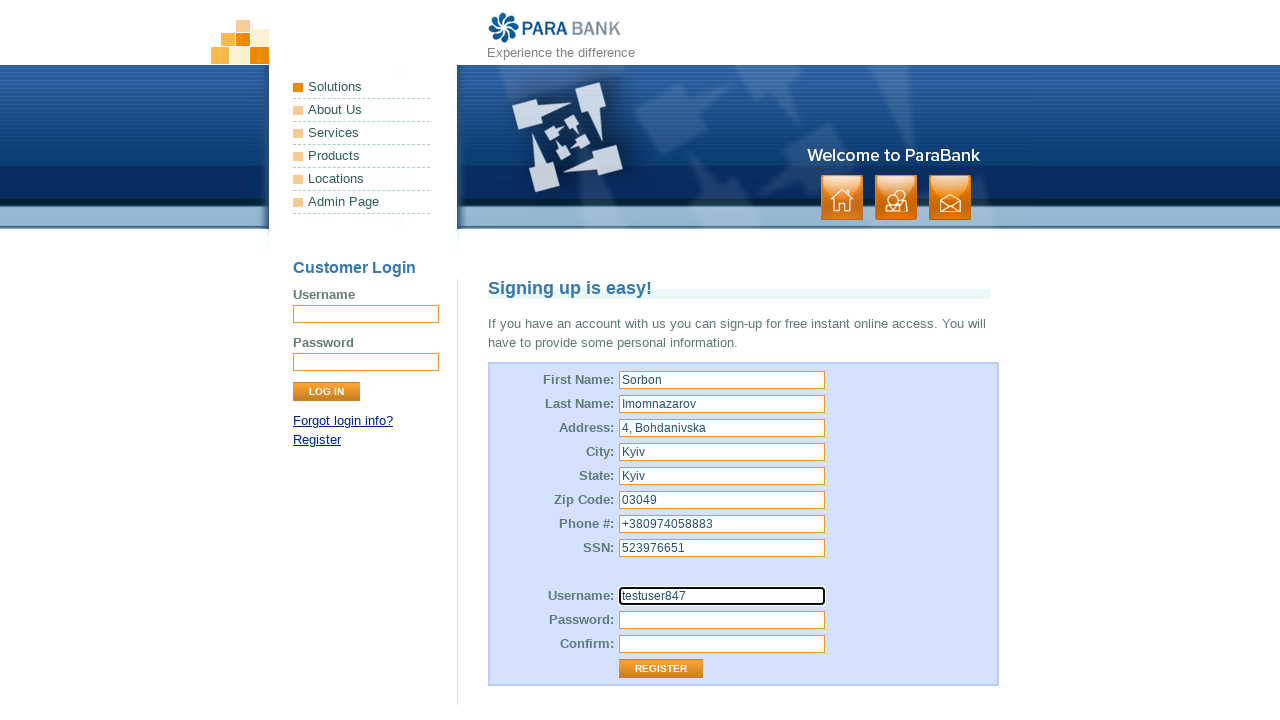

Filled password field with 'Test@Pass2024' on #customer\.password
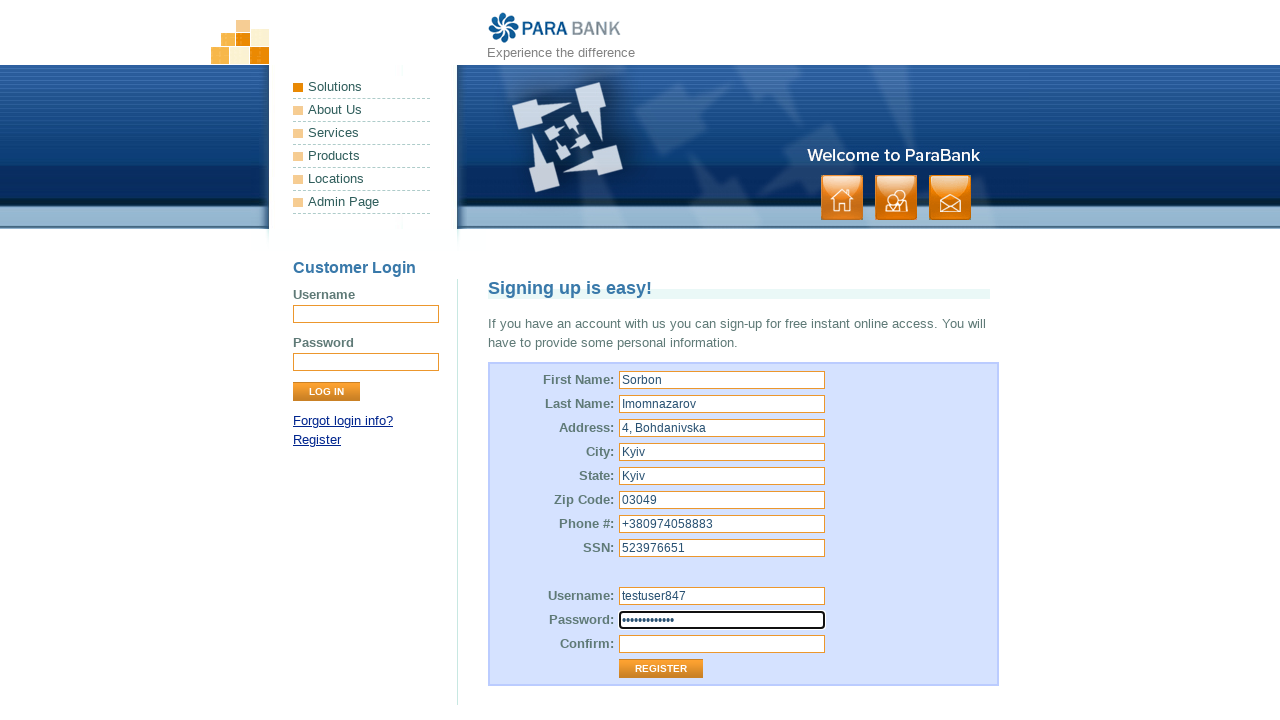

Filled repeated password field with 'Test@Pass2024' on #repeatedPassword
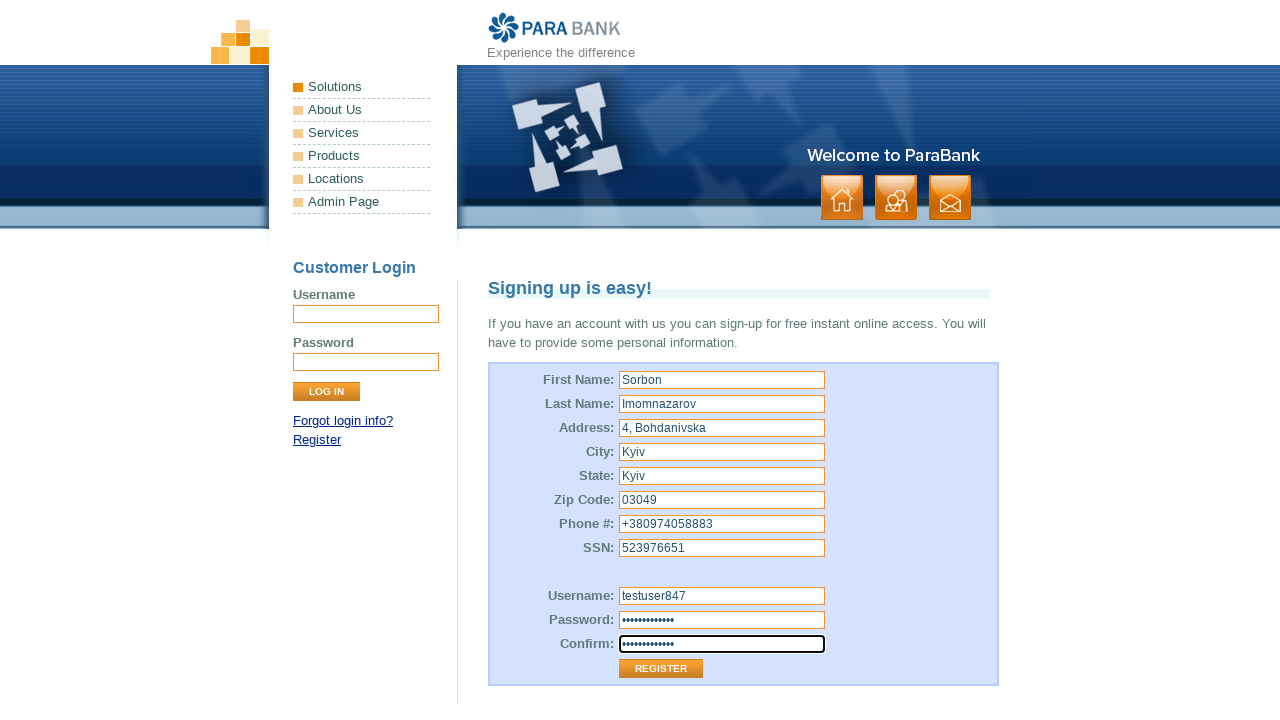

Clicked Register button to submit the form at (661, 669) on input[value='Register']
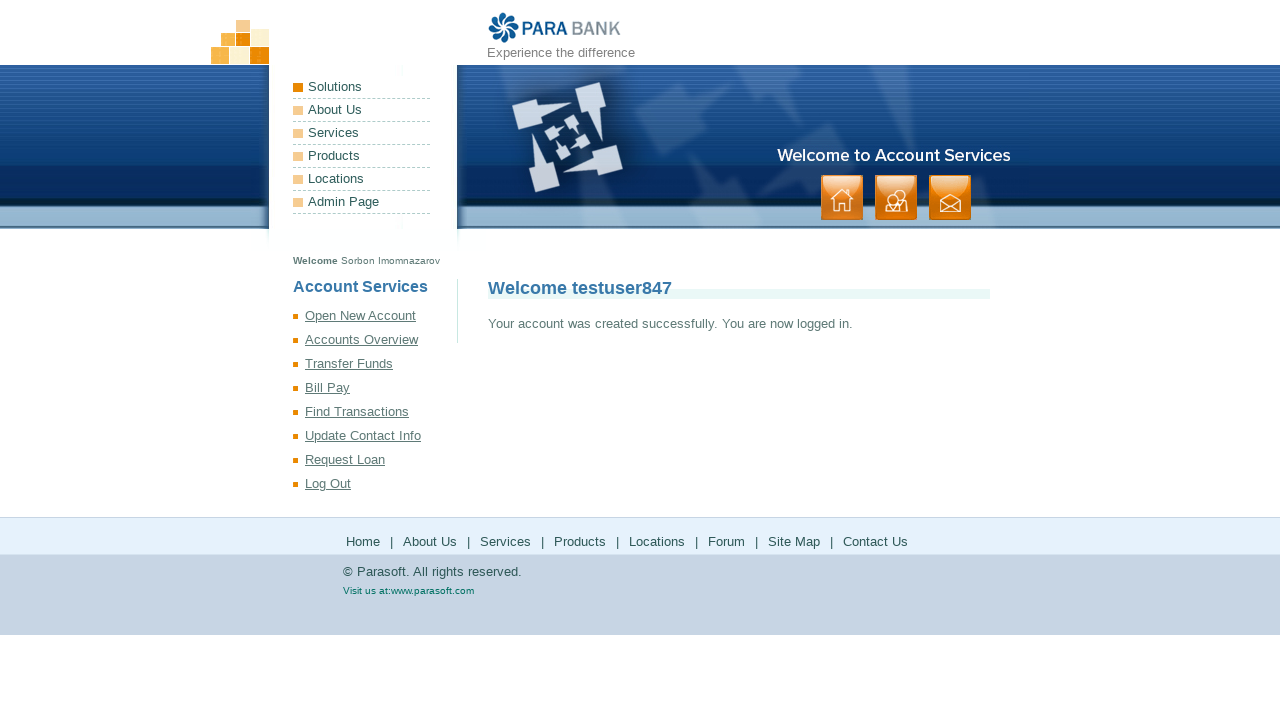

Waited 3 seconds for registration to complete
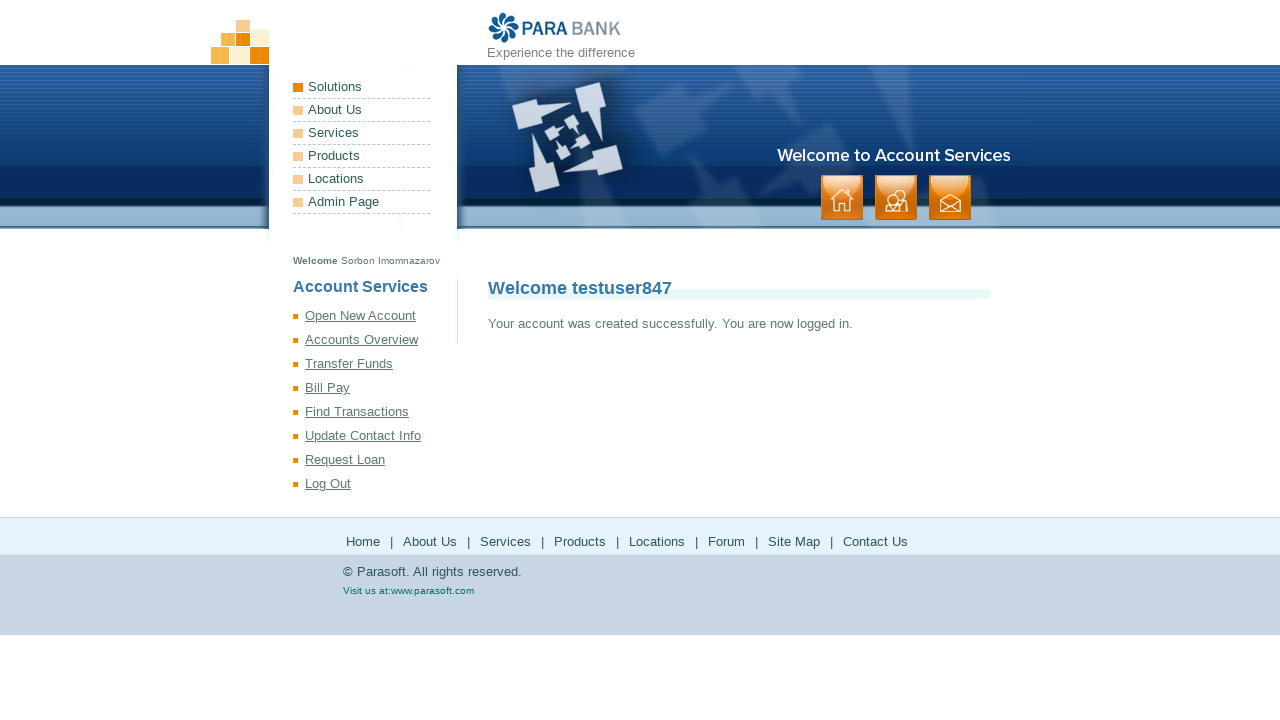

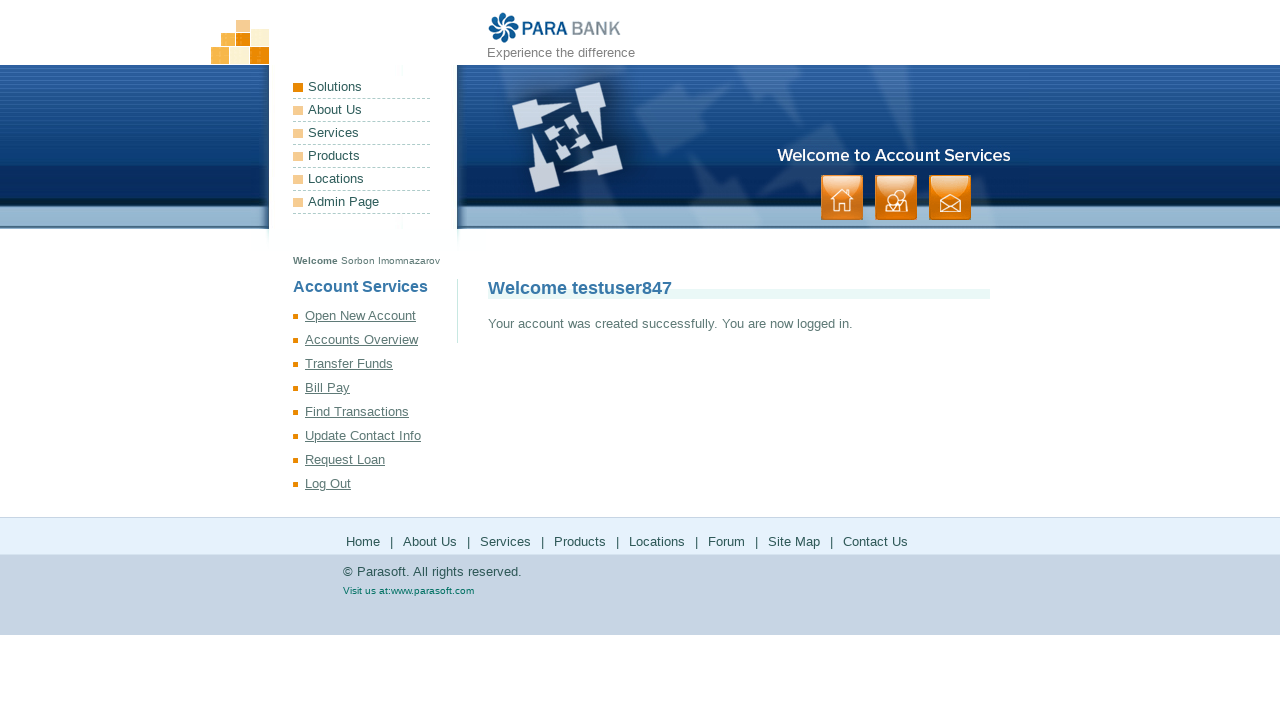